Tests form interaction on Selenium demo page by filling a text input field

Starting URL: https://www.selenium.dev/selenium/web/web-form.html

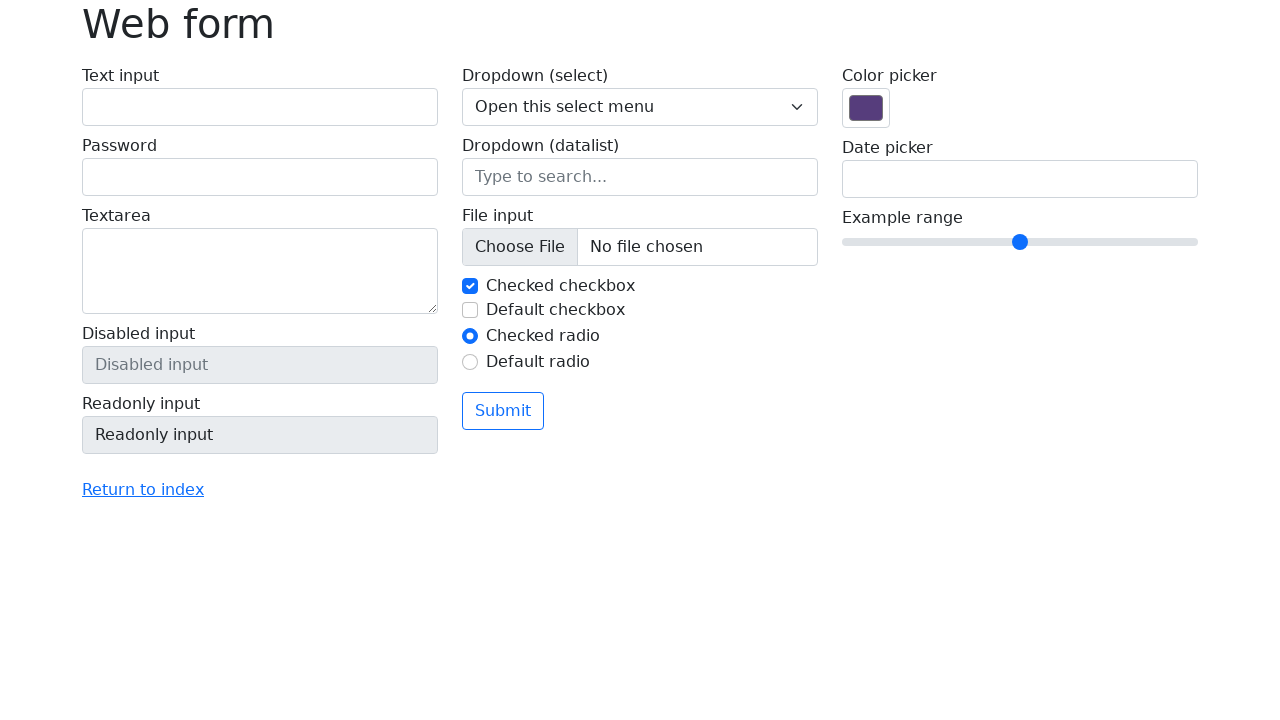

Filled text input field with 'By class accessed' using ID selector on input#my-text-id
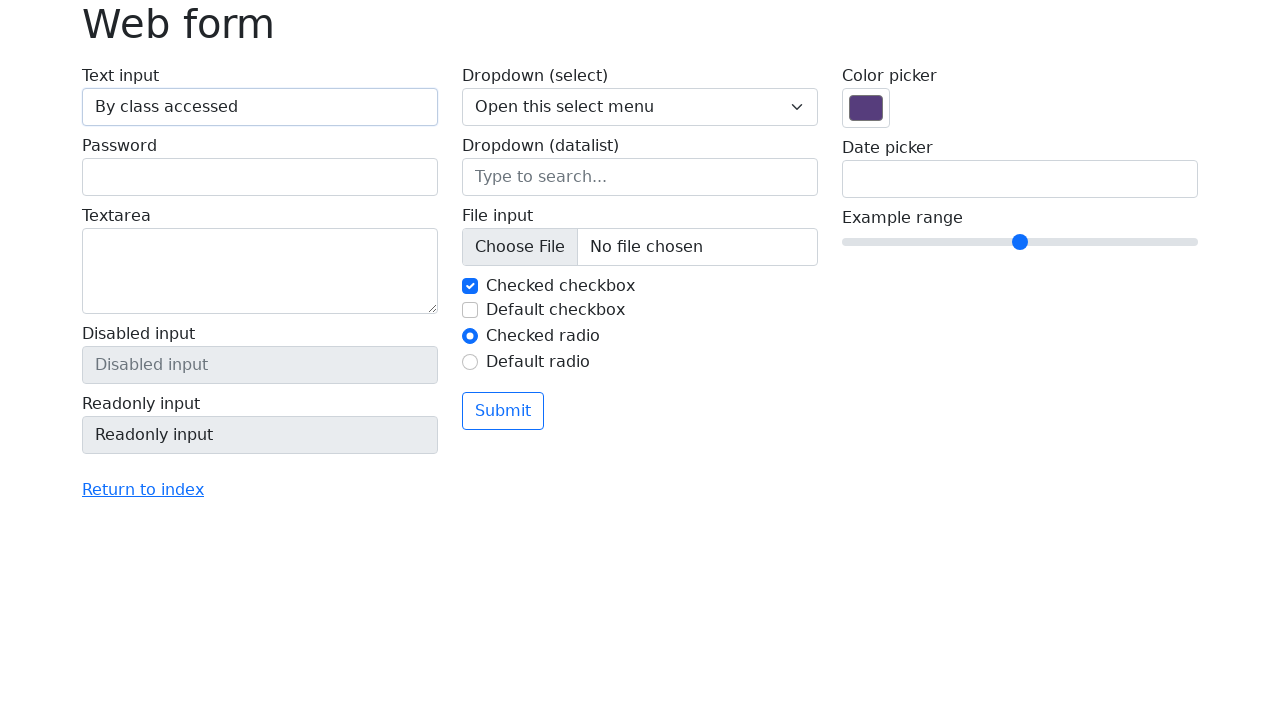

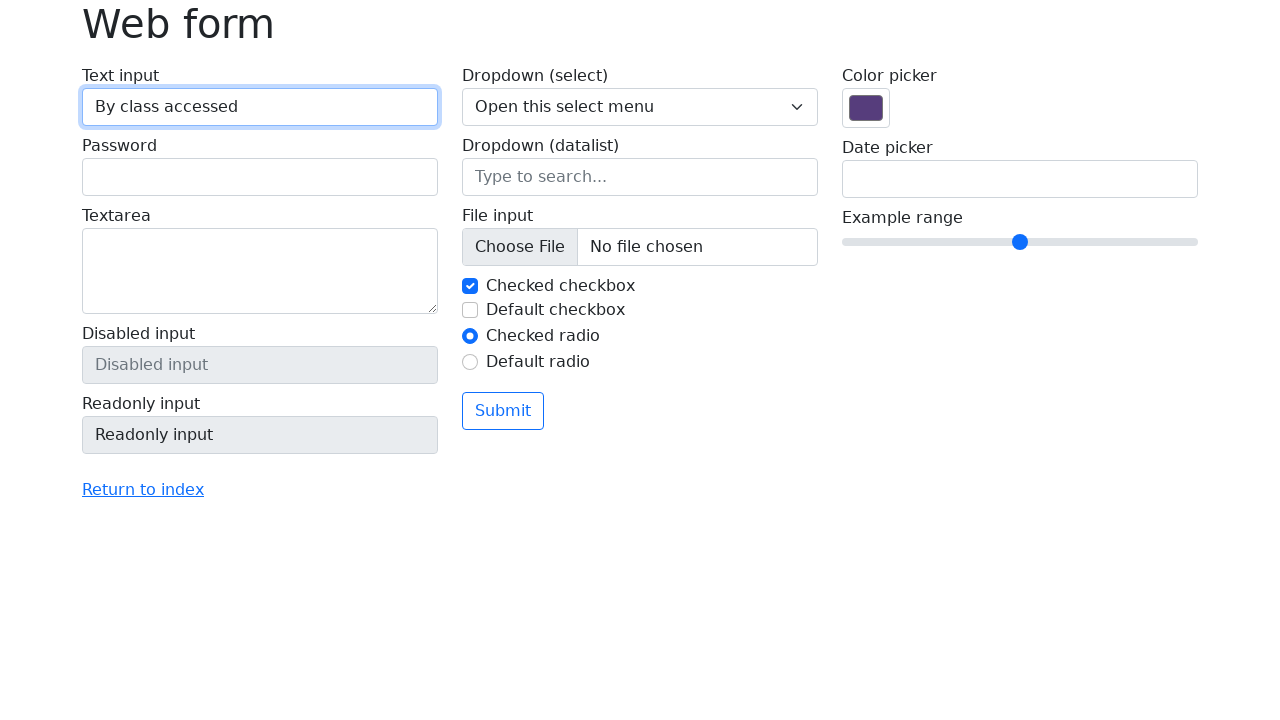